Tests dynamic dropdown/autocomplete by typing country code and selecting from suggestions

Starting URL: https://codenboxautomationlab.com/practice/

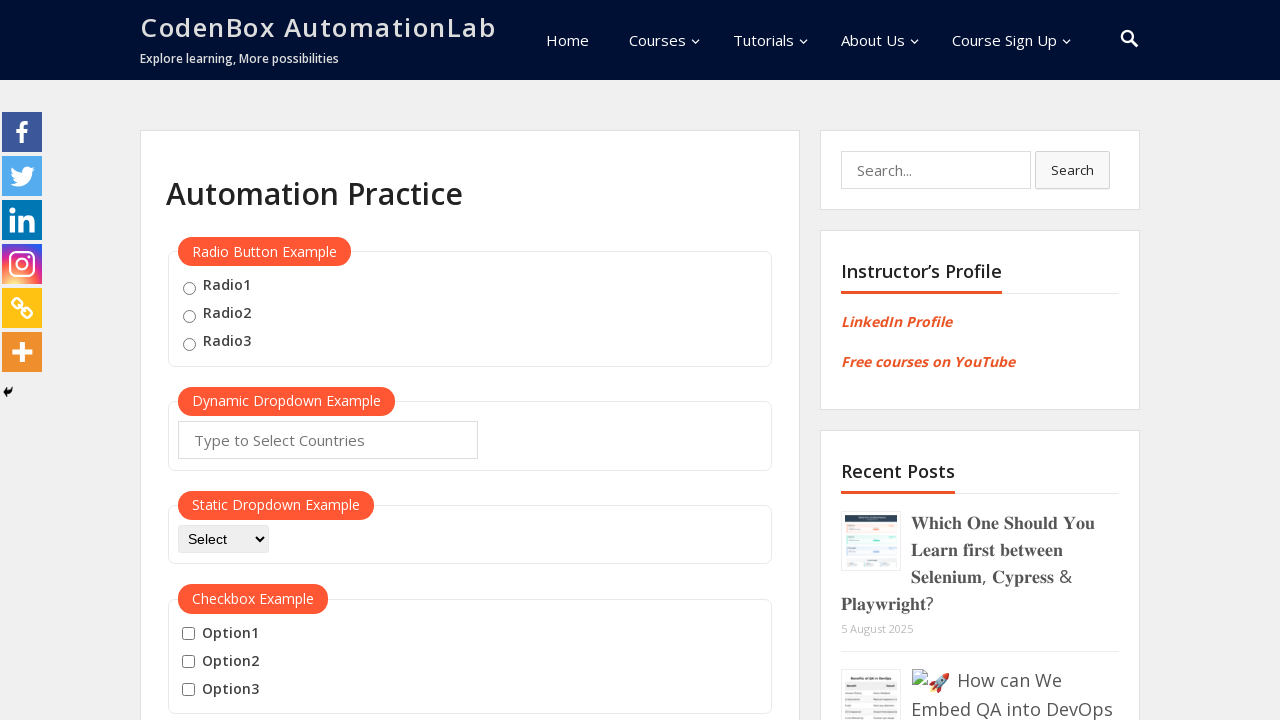

Located the autocomplete input field
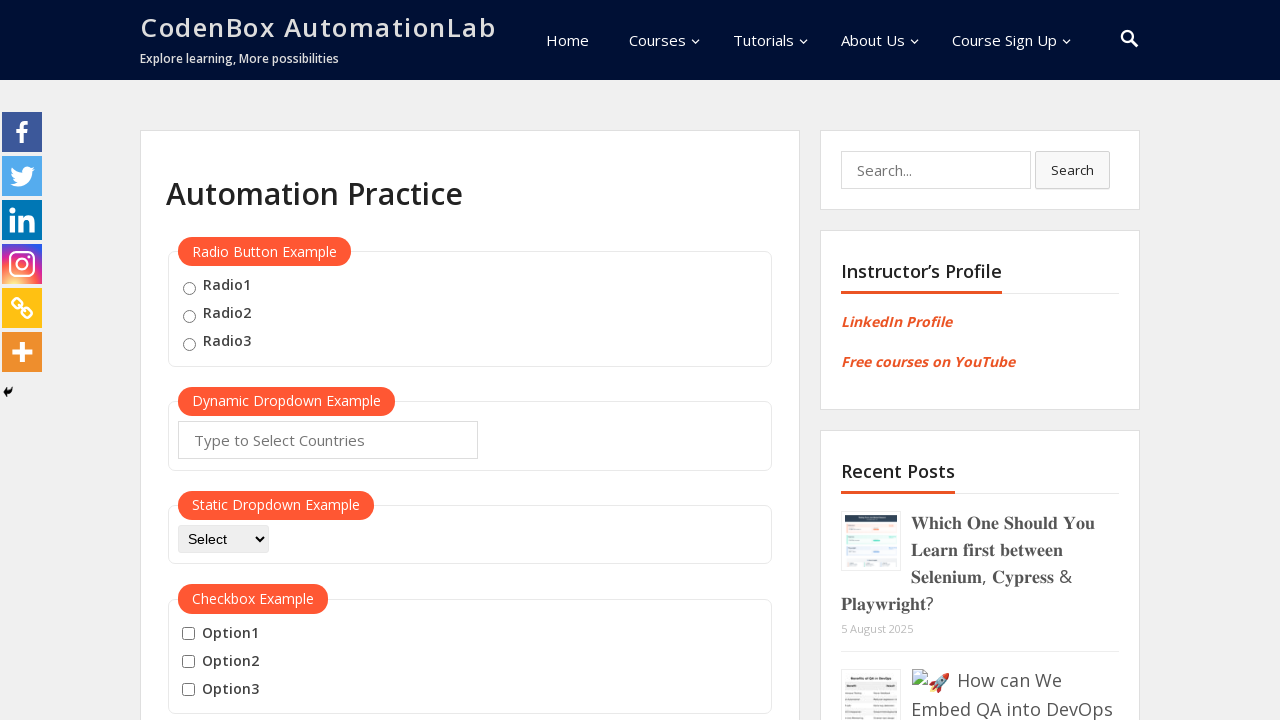

Typed 'US' into the autocomplete field to trigger suggestions on #autocomplete
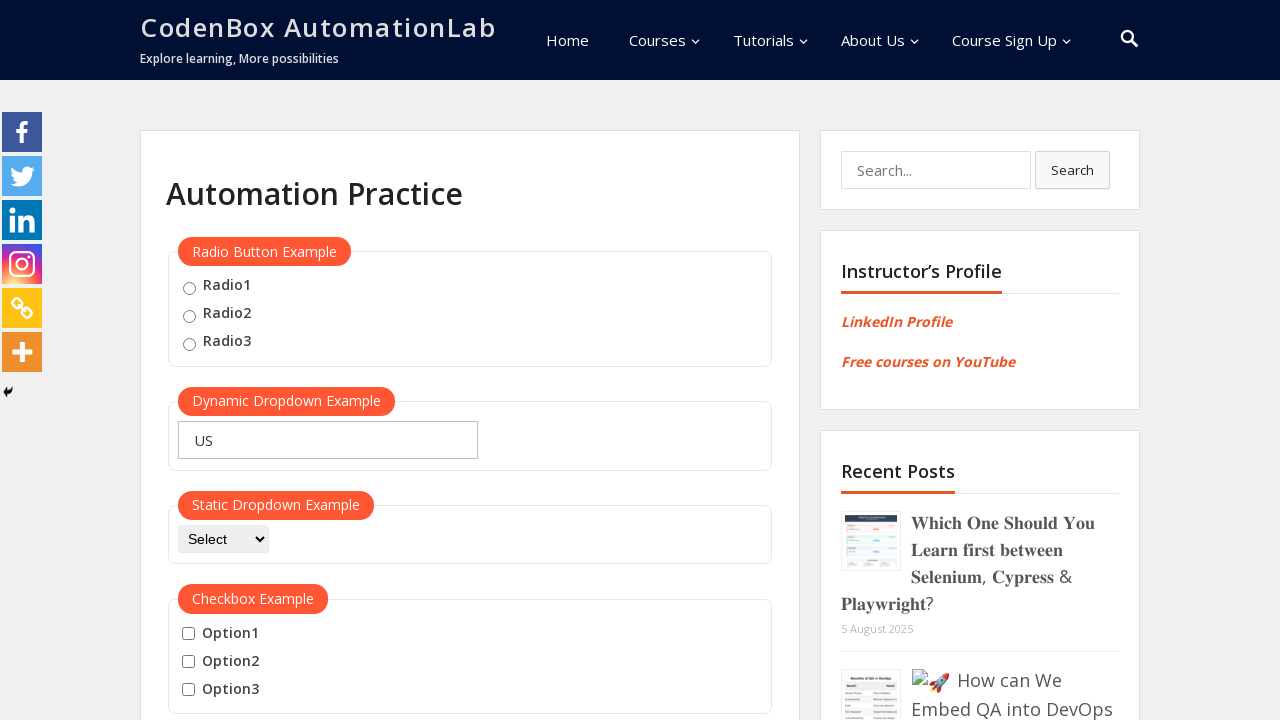

Pressed ArrowDown key to navigate to first suggestion on #autocomplete
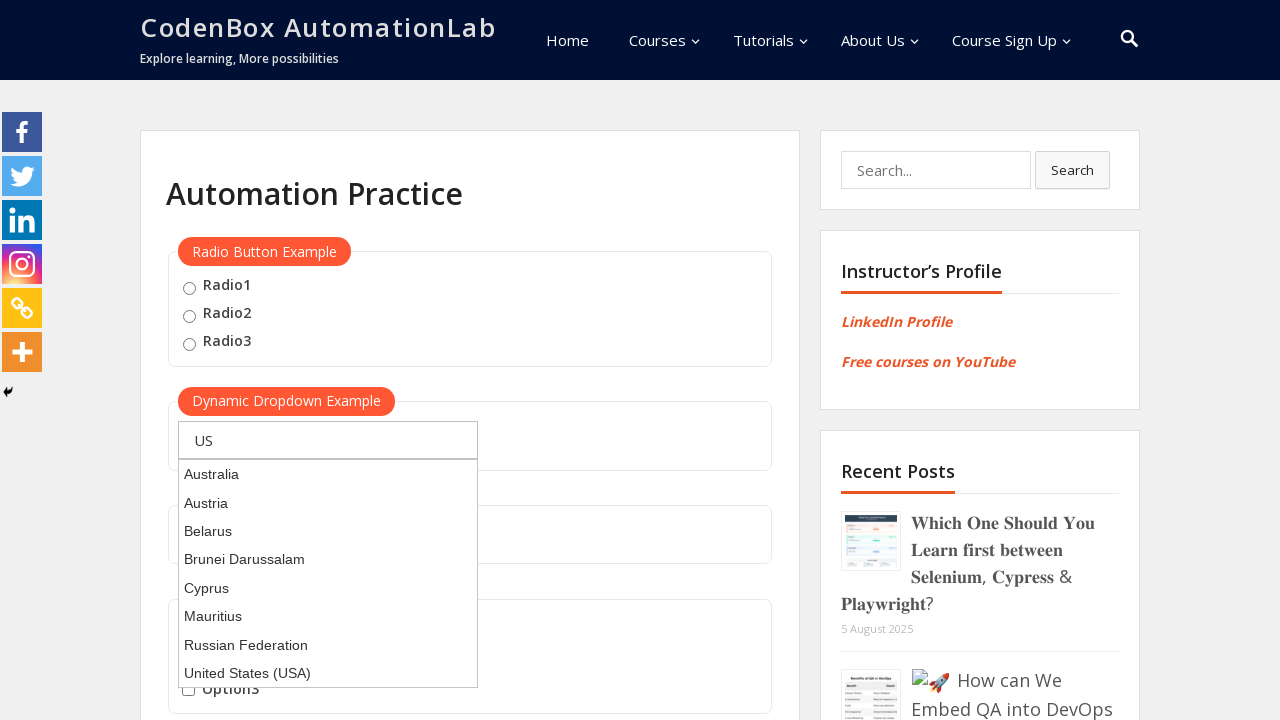

Pressed Enter key to select the highlighted suggestion on #autocomplete
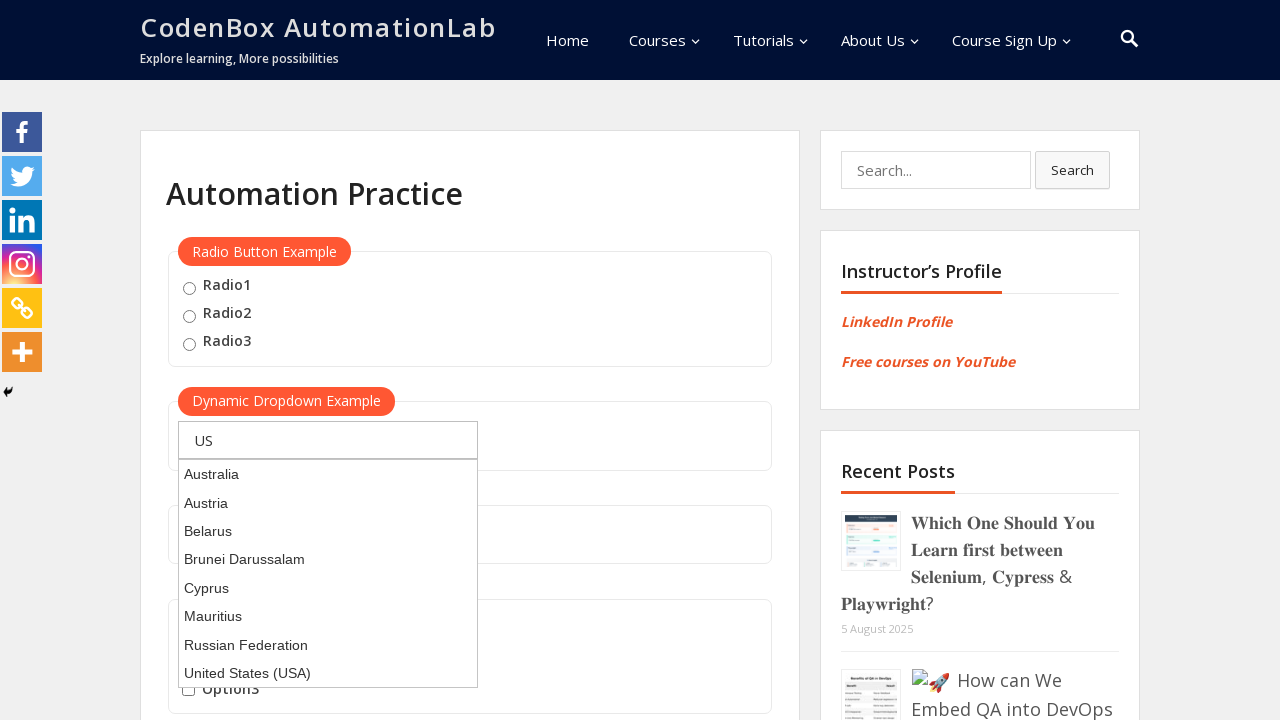

Retrieved the input value from the autocomplete field
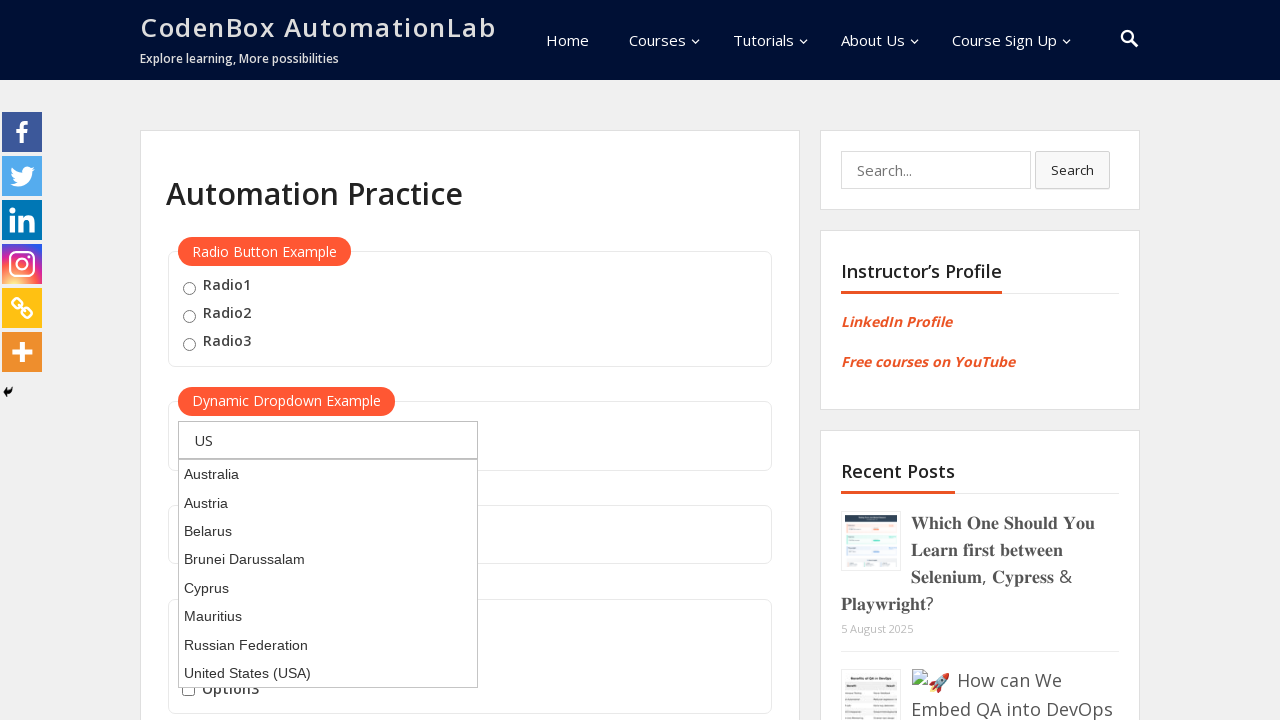

Verified that 'US' is present in the selected autocomplete value
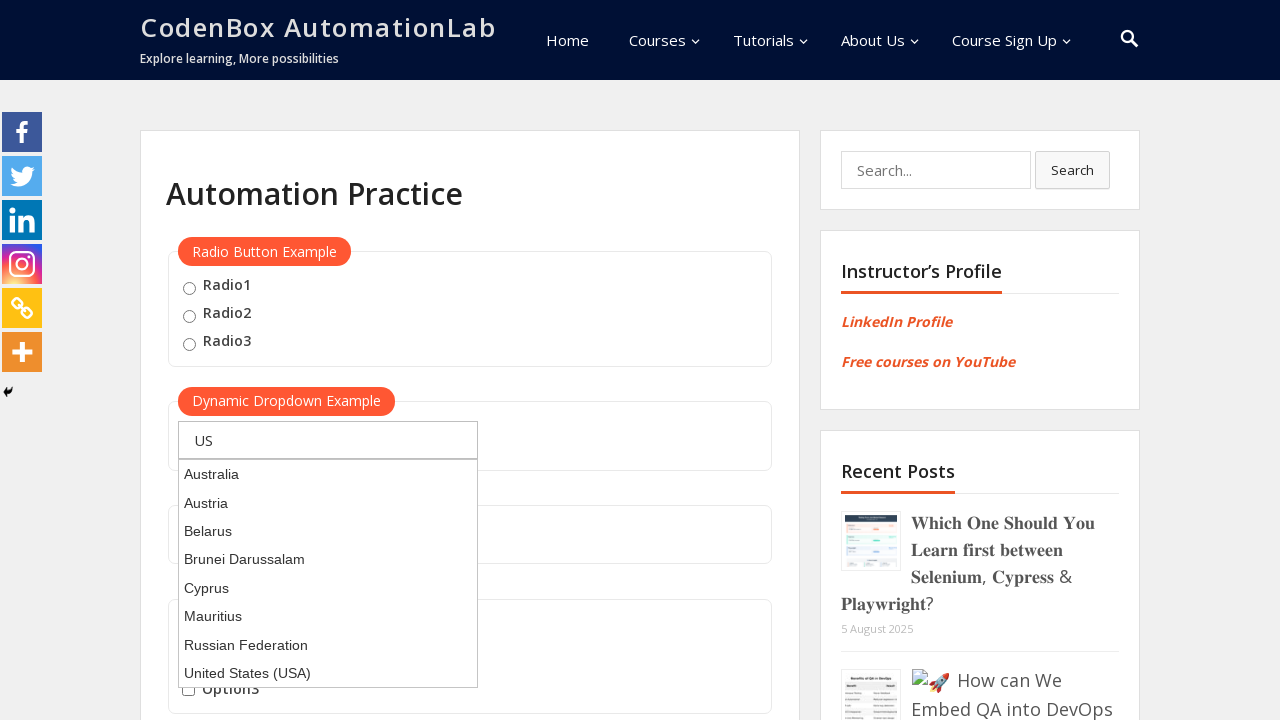

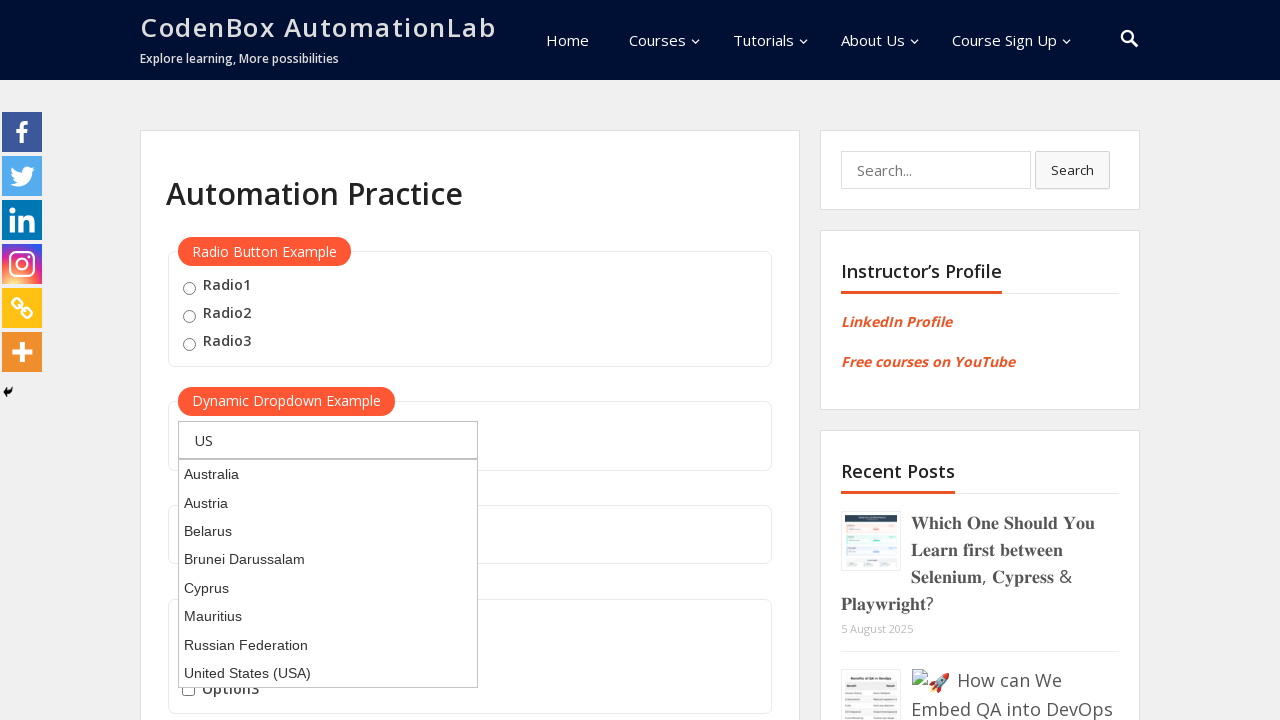